Tests adding a new customer to a demo banking application by clicking Bank Manager Login, navigating to Add Customer, filling in customer details (first name, last name, post code), and submitting the form.

Starting URL: https://www.globalsqa.com/angularJs-protractor/BankingProject/#/login

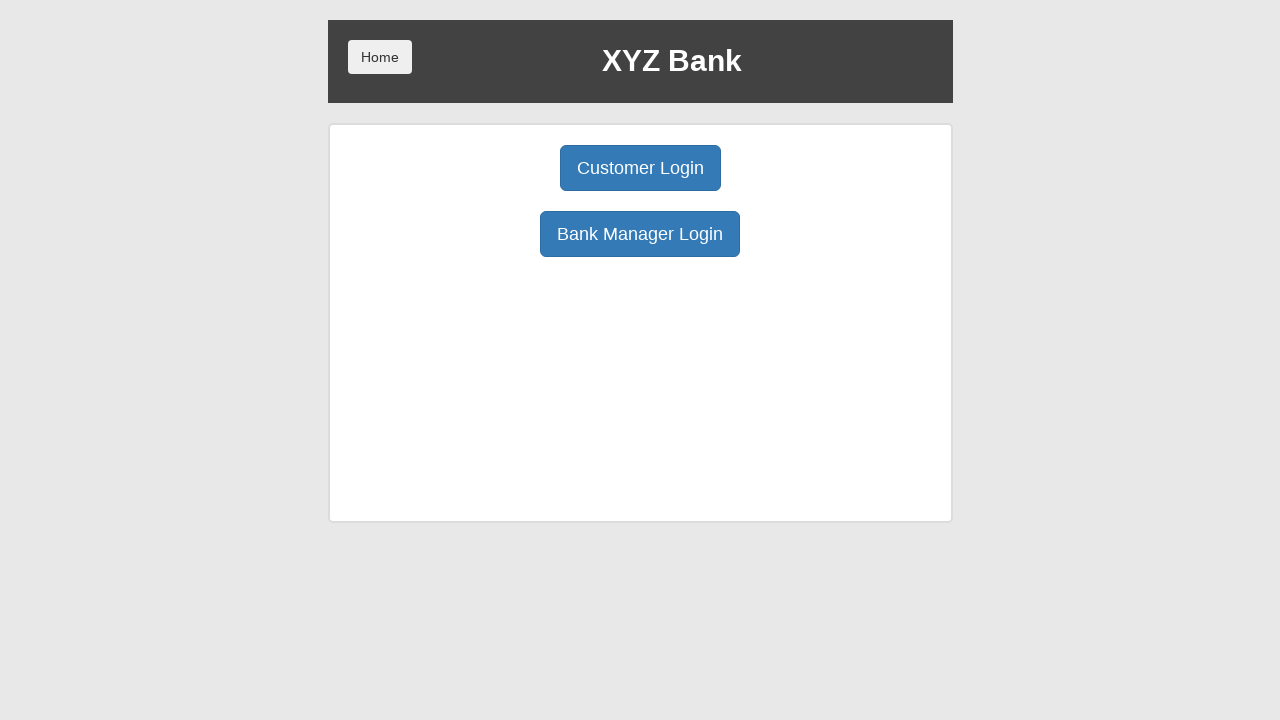

Clicked Bank Manager Login button at (640, 234) on button:has-text('Bank Manager Login')
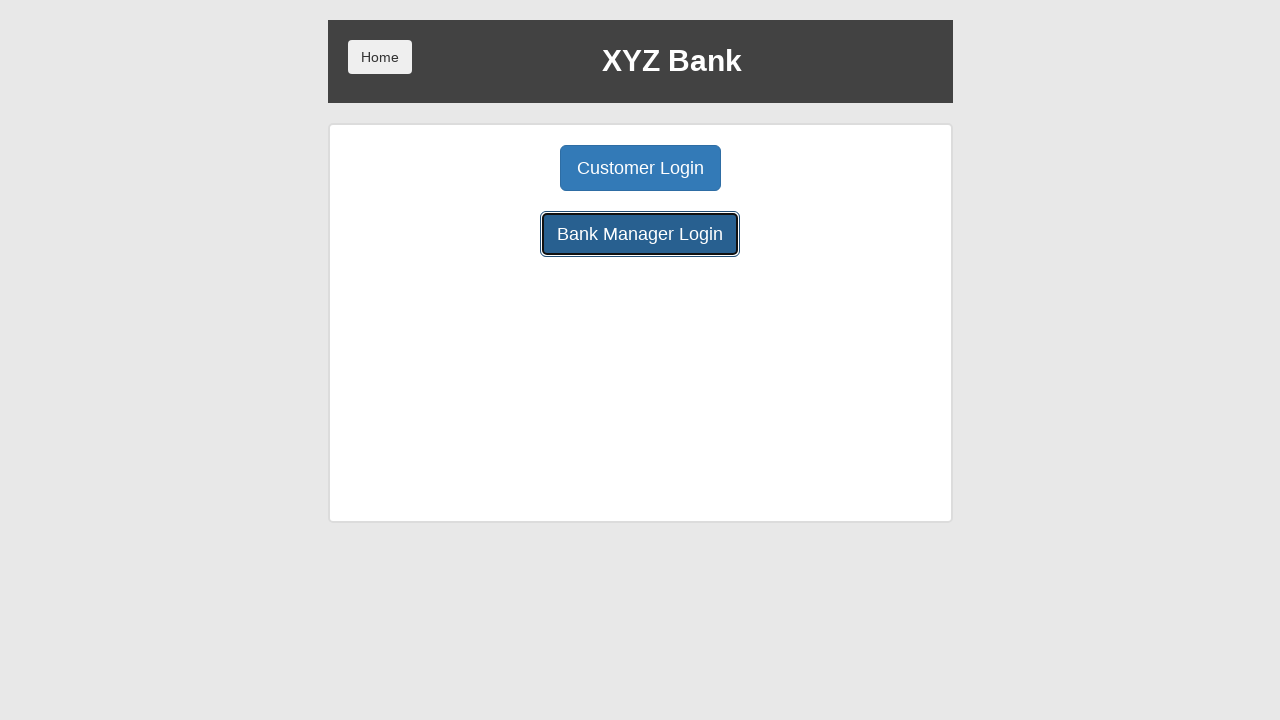

Add Customer button selector loaded
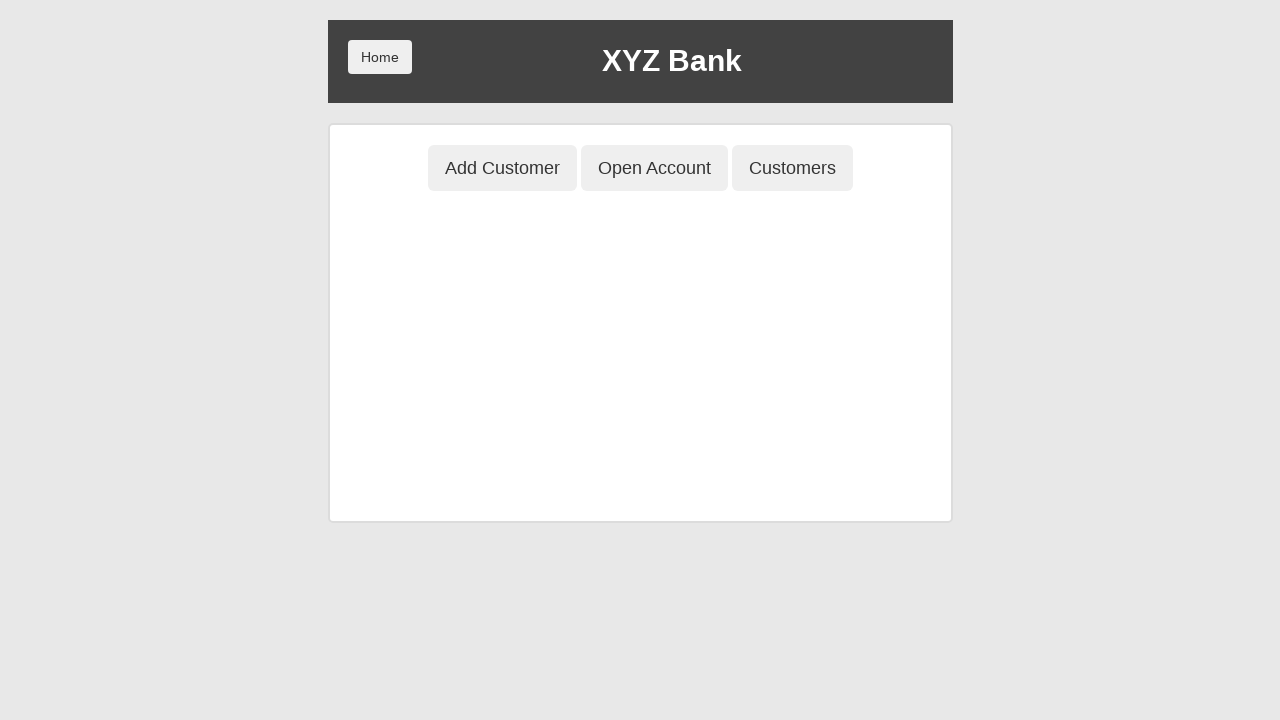

Clicked Add Customer button at (502, 168) on button:has-text('Add Customer')
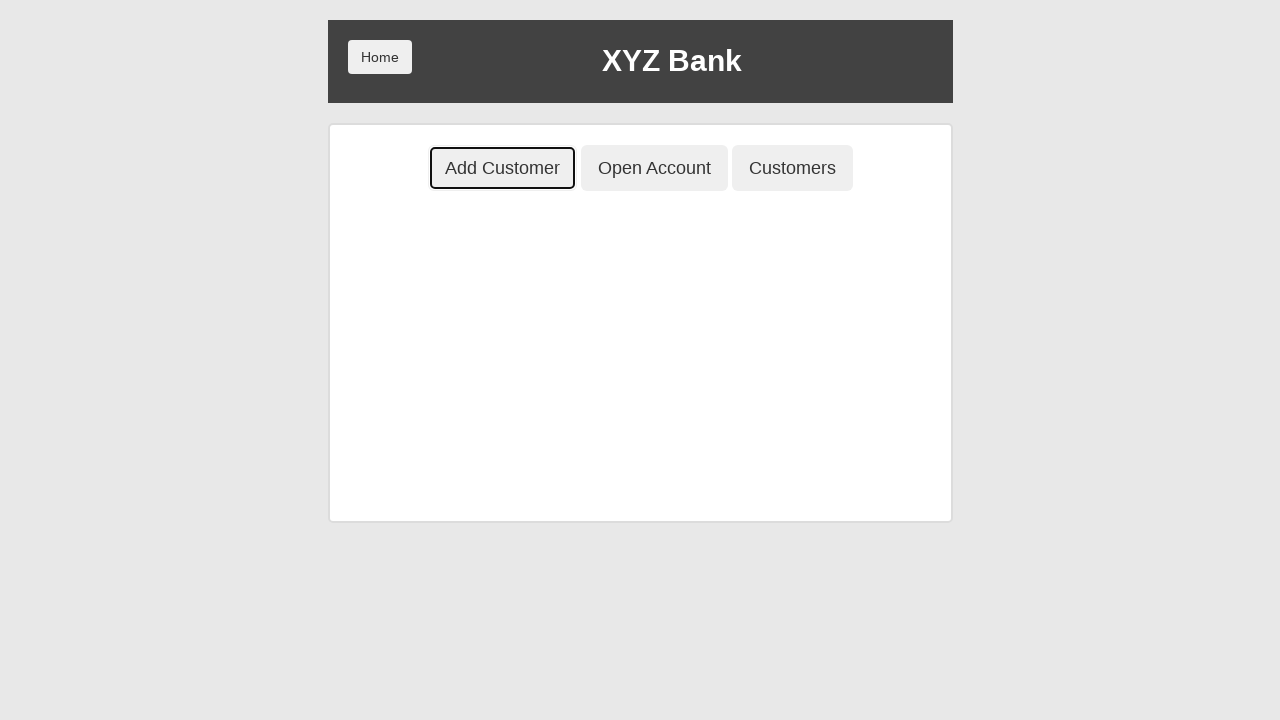

First Name input field loaded
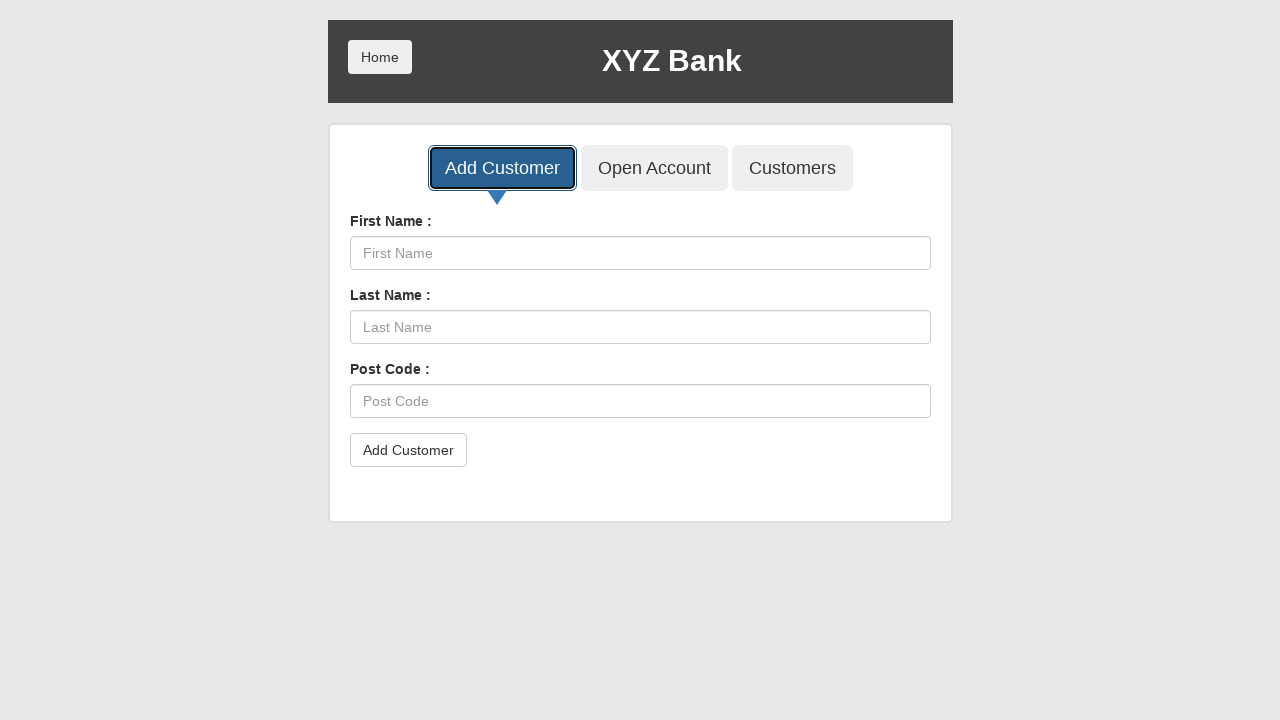

Filled First Name field with 'Michael' on input[ng-model='fName']
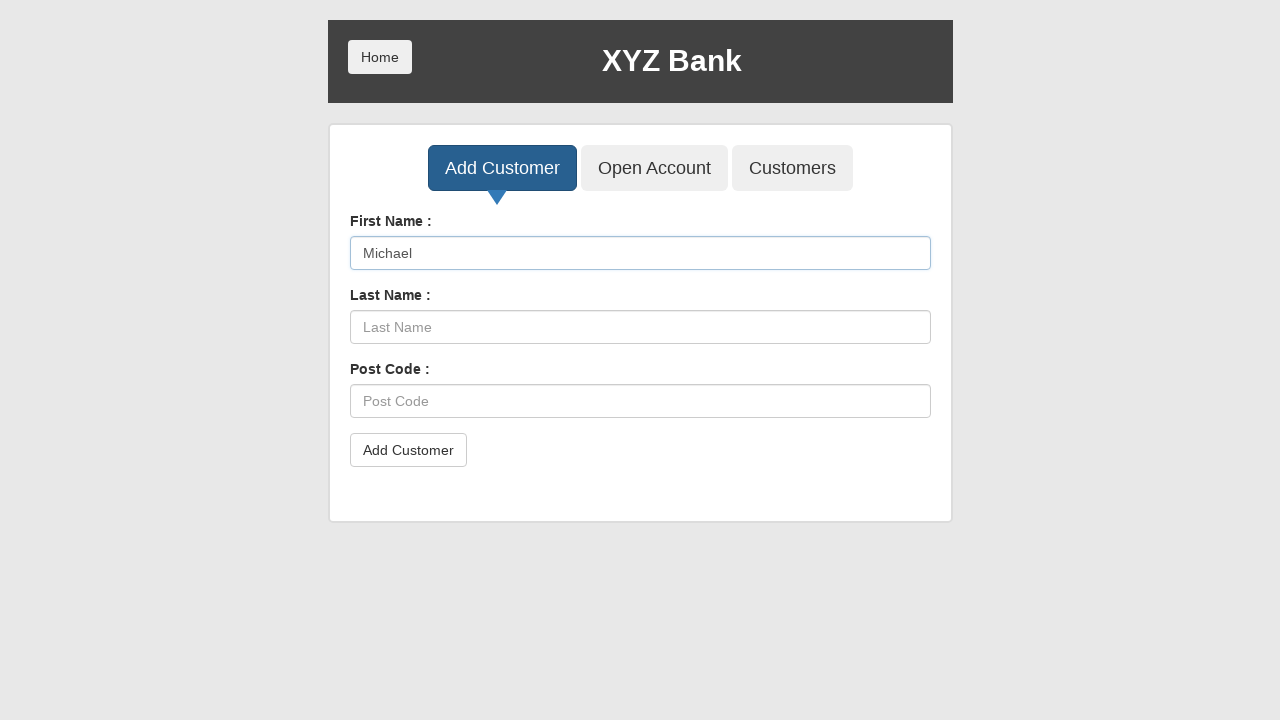

Filled Last Name field with 'Thompson' on input[ng-model='lName']
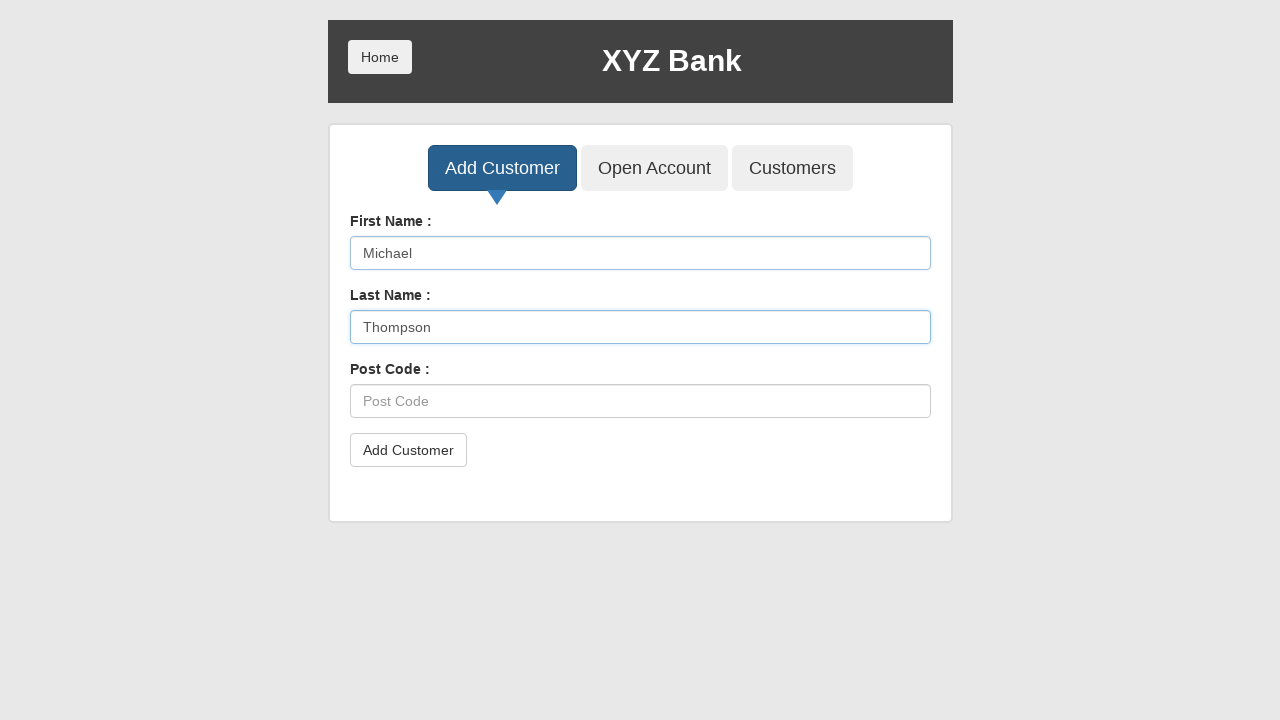

Filled Post Code field with '54321' on input[ng-model='postCd']
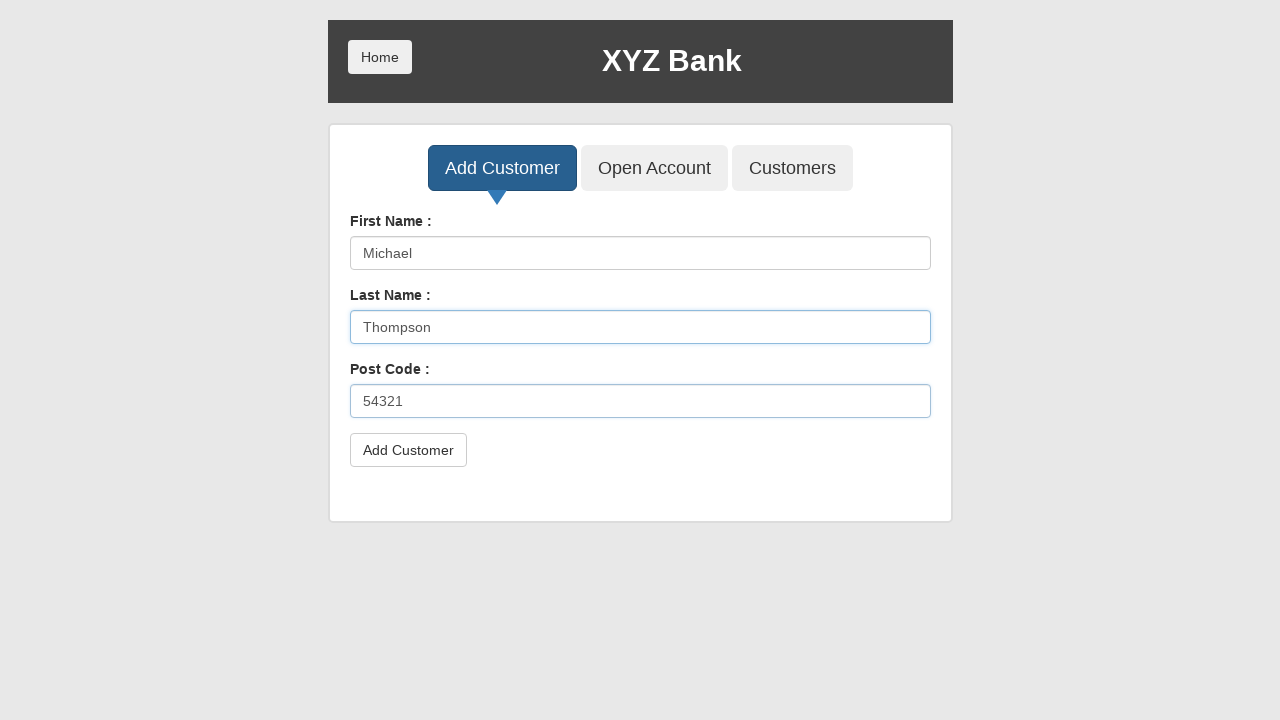

Clicked submit button to add customer at (408, 450) on button[type='submit'].btn-default
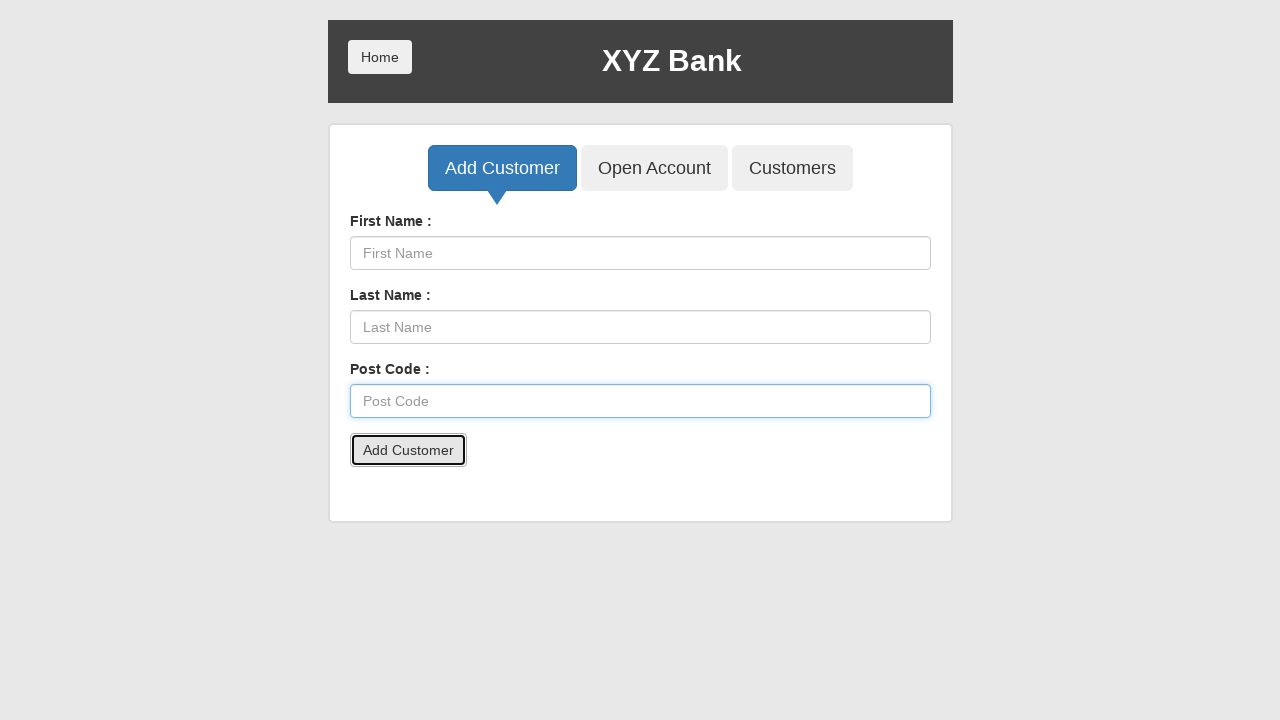

Set up dialog handler to accept alerts
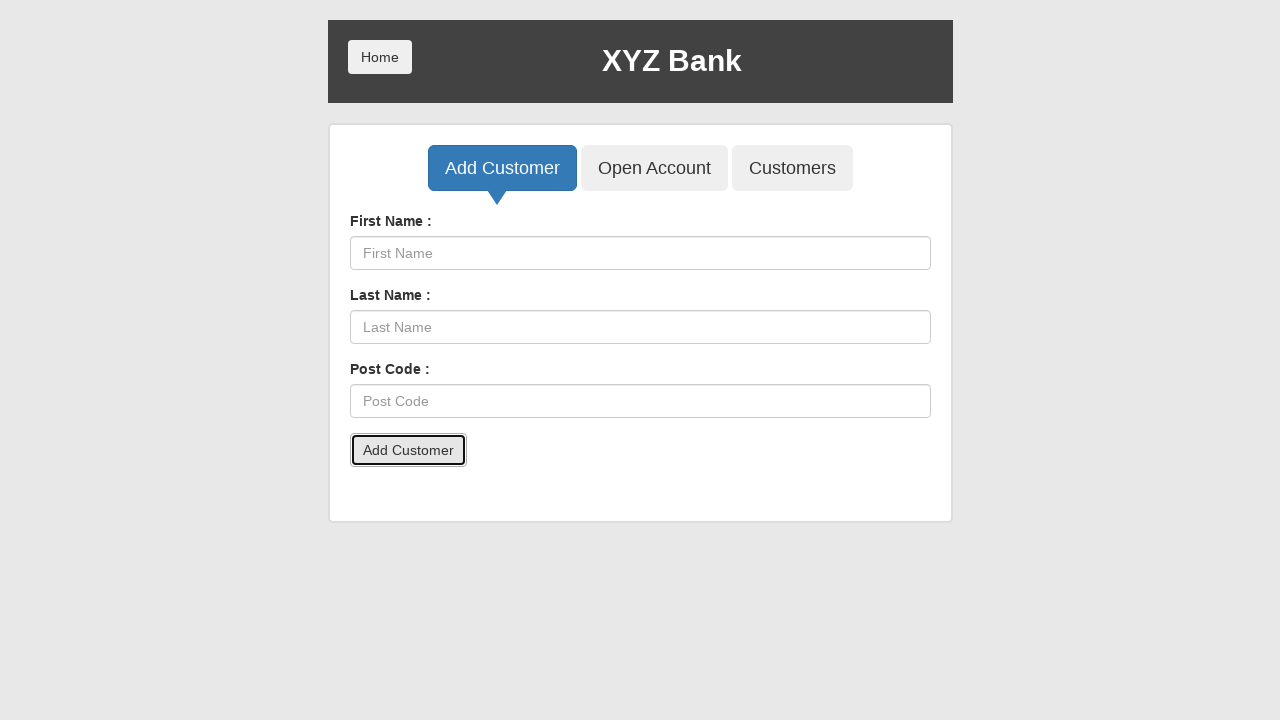

Waited 1000ms for alert to be processed
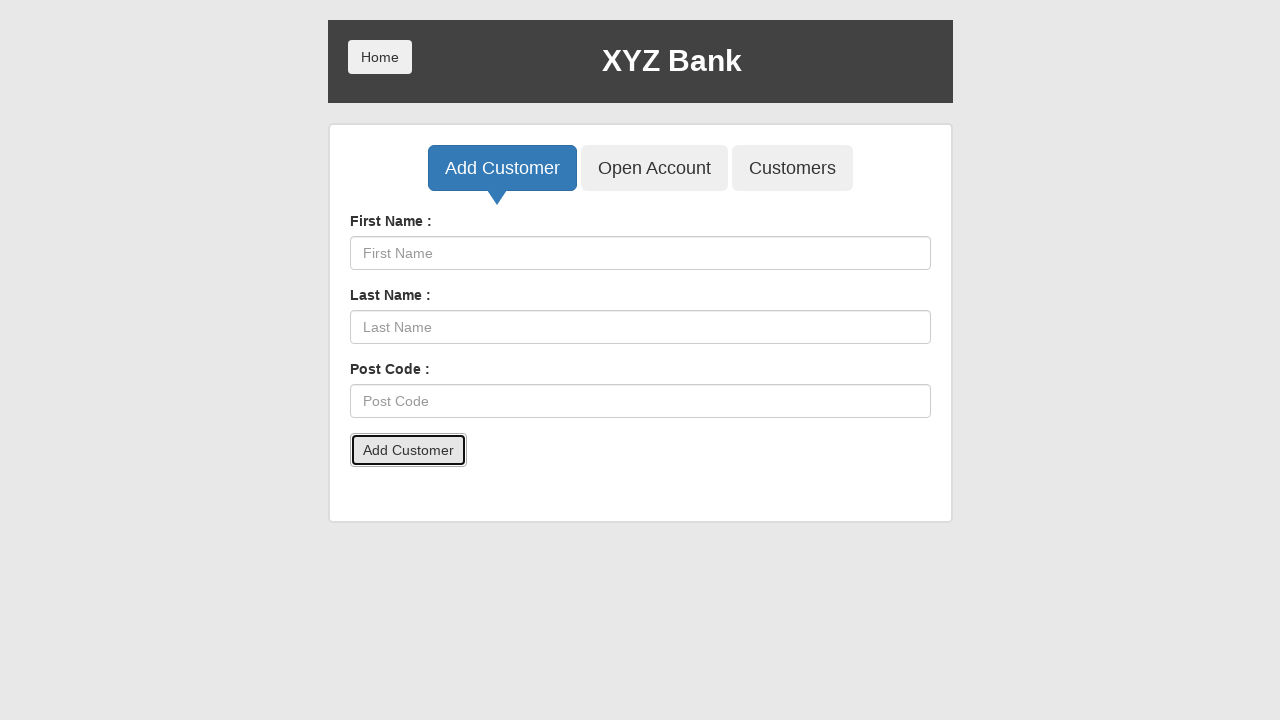

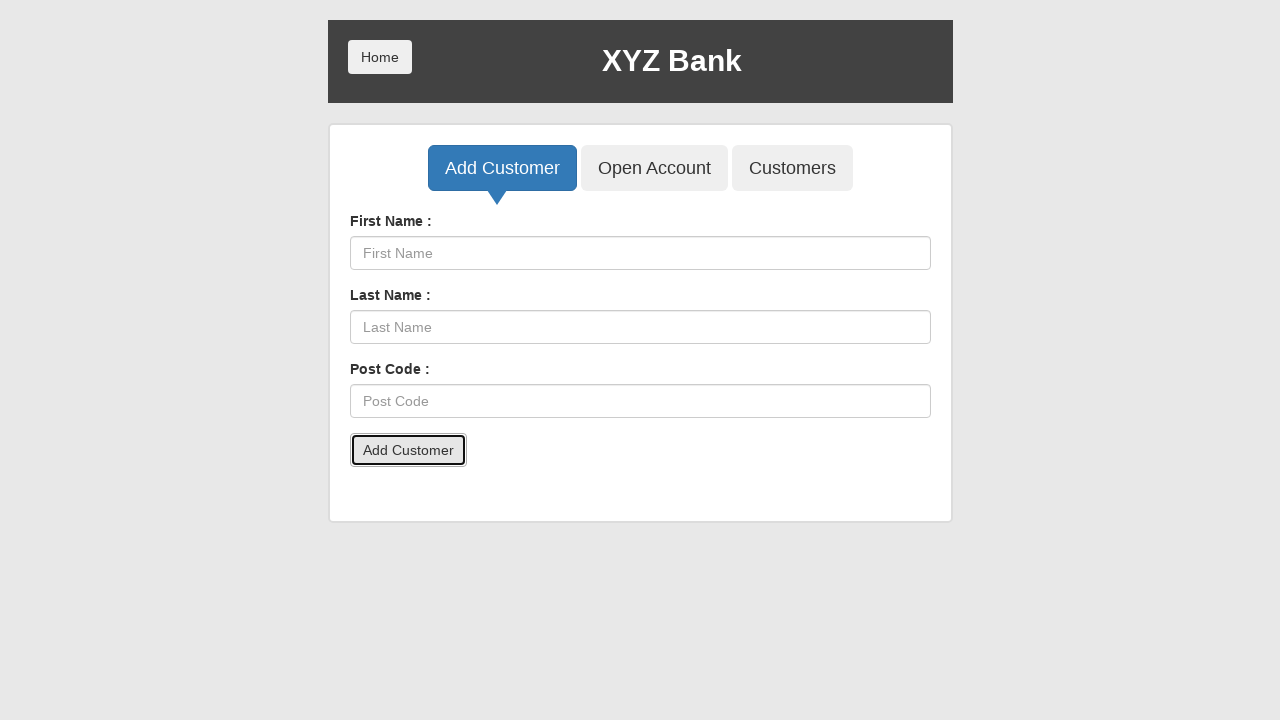